Tests navigation on Hardee's website by clicking on "Join My Rewards" and "View Full Menu" links

Starting URL: https://www.hardees.com/

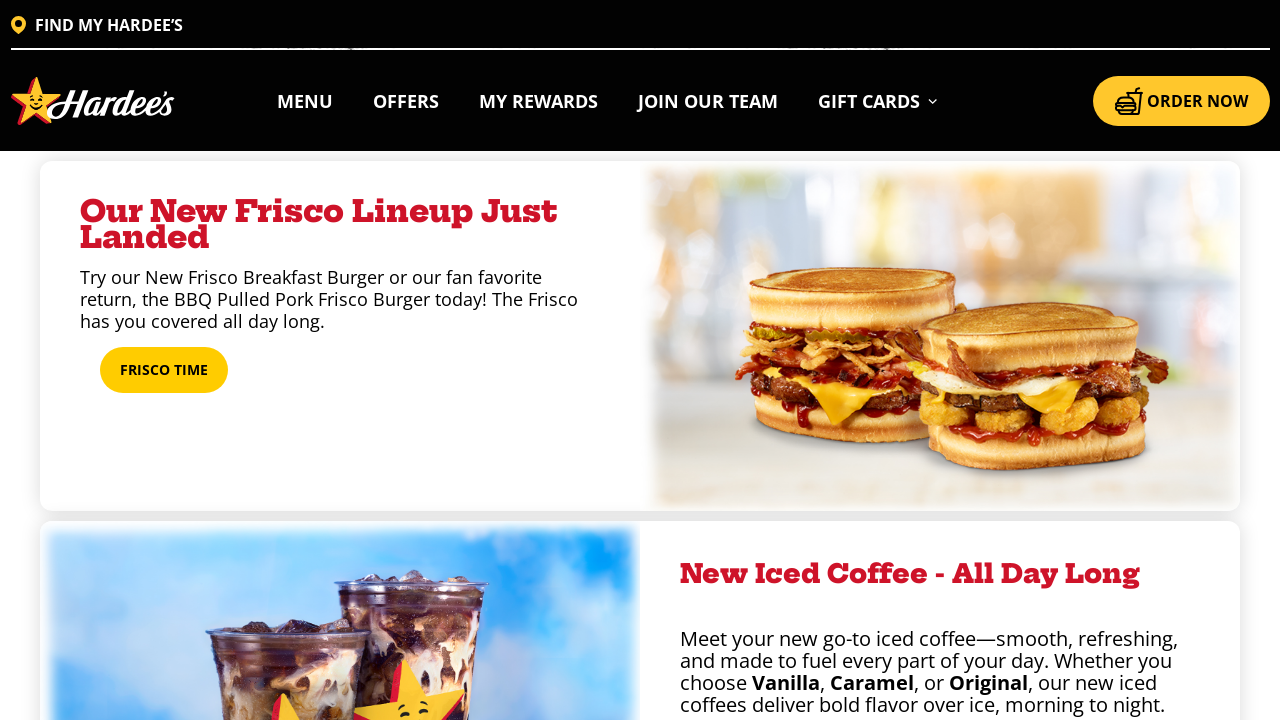

Clicked on 'Join My Rewards' link at (934, 349) on text=Join My Rewards
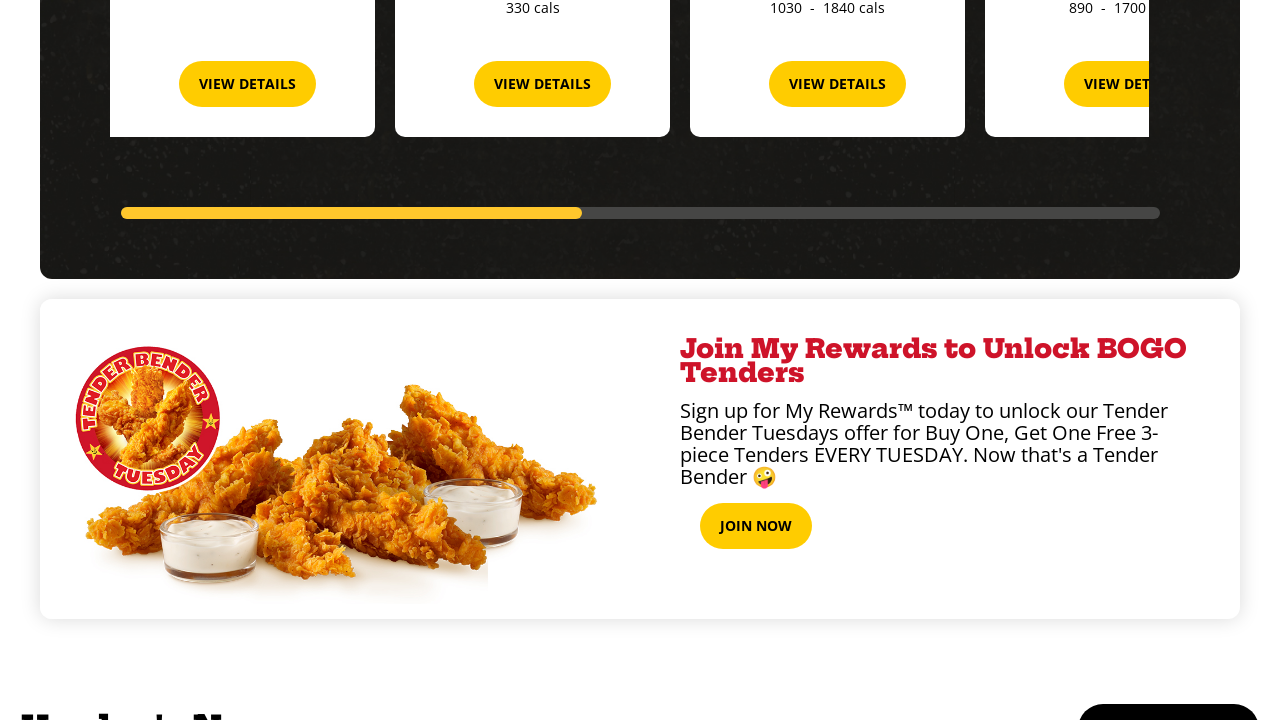

Clicked on 'View Full Menu' link at (1070, 361) on text=View Full Menu
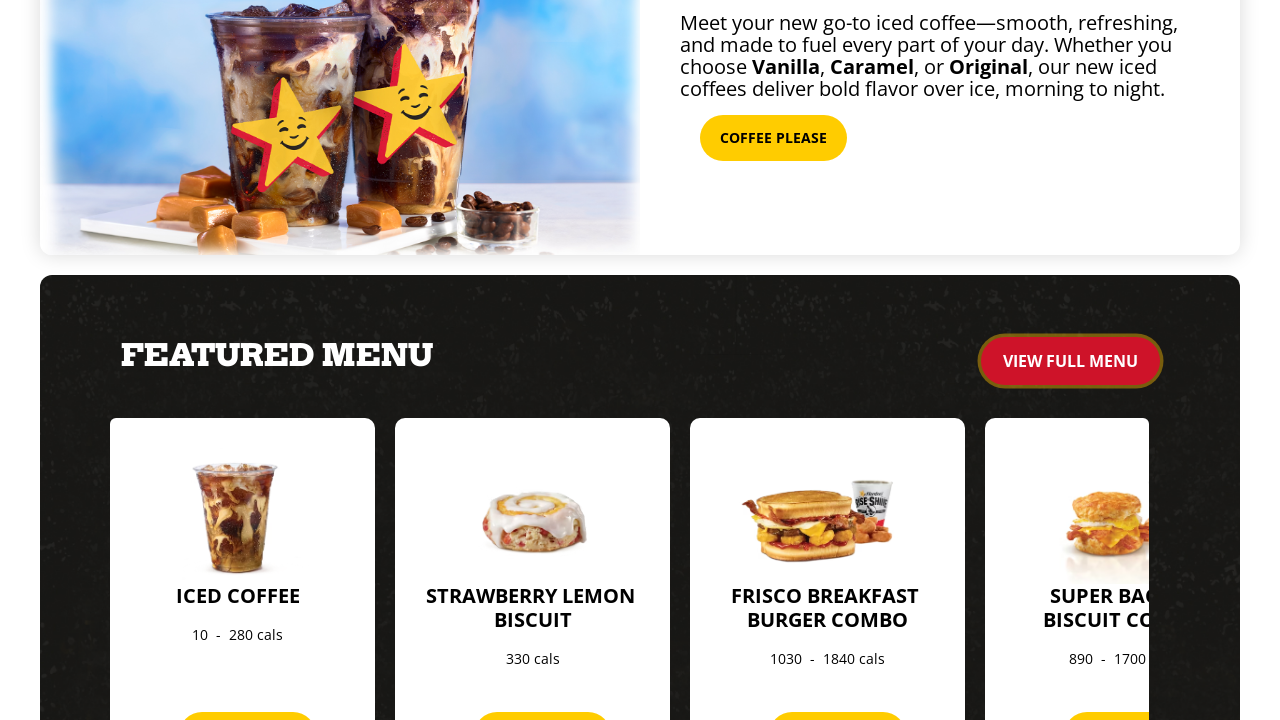

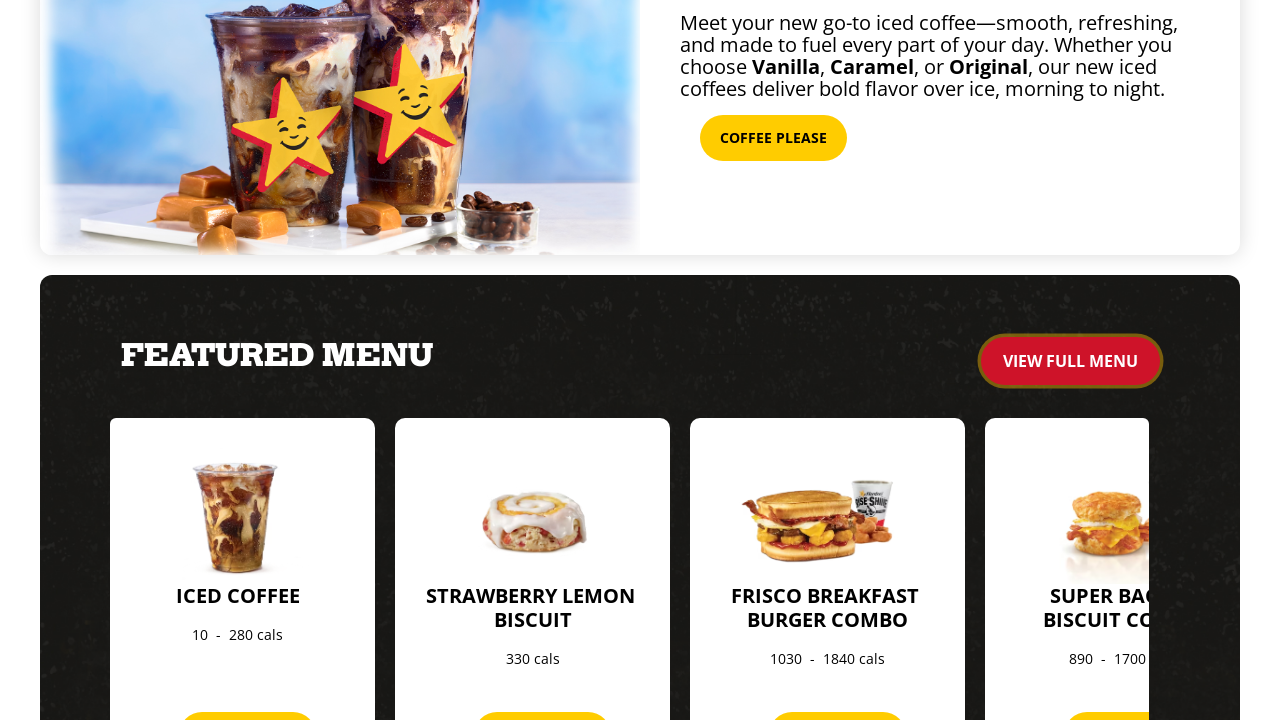